Tests month selection by selecting month using value attribute from dropdown and verifying the selection

Starting URL: https://practice.cydeo.com/dropdown

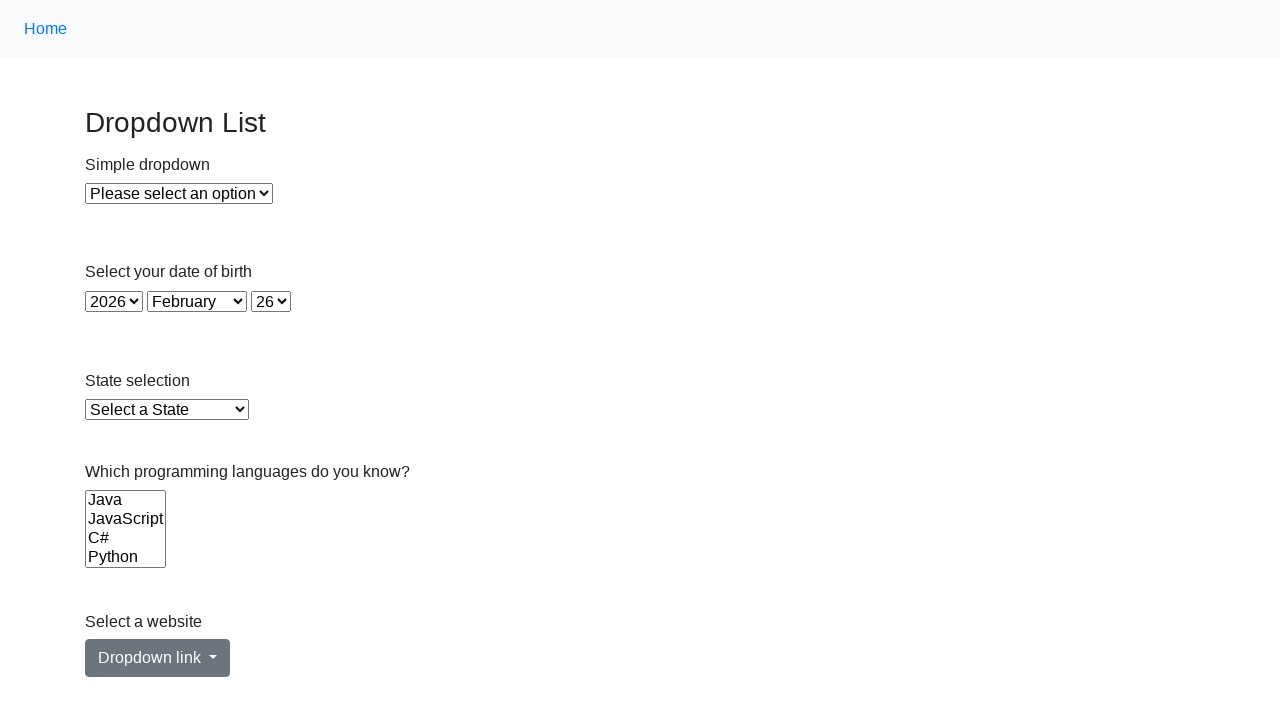

Located month dropdown element
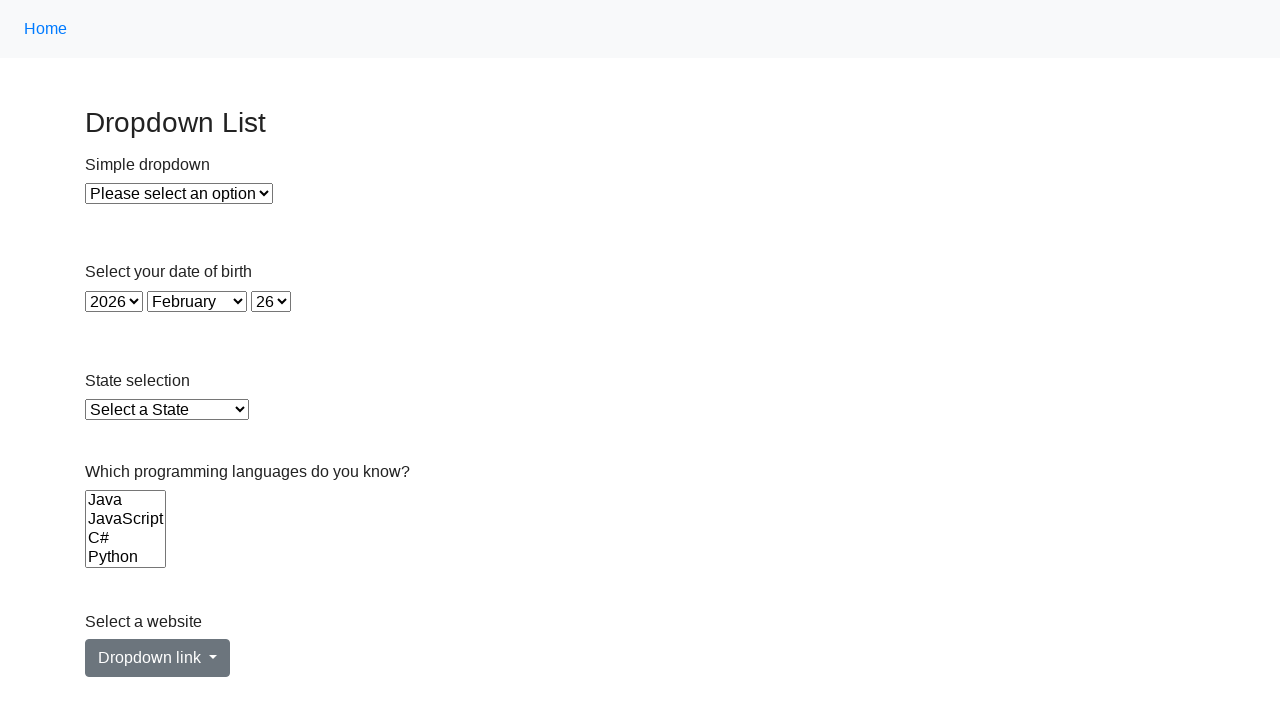

Selected January from month dropdown using value '0' on select#month
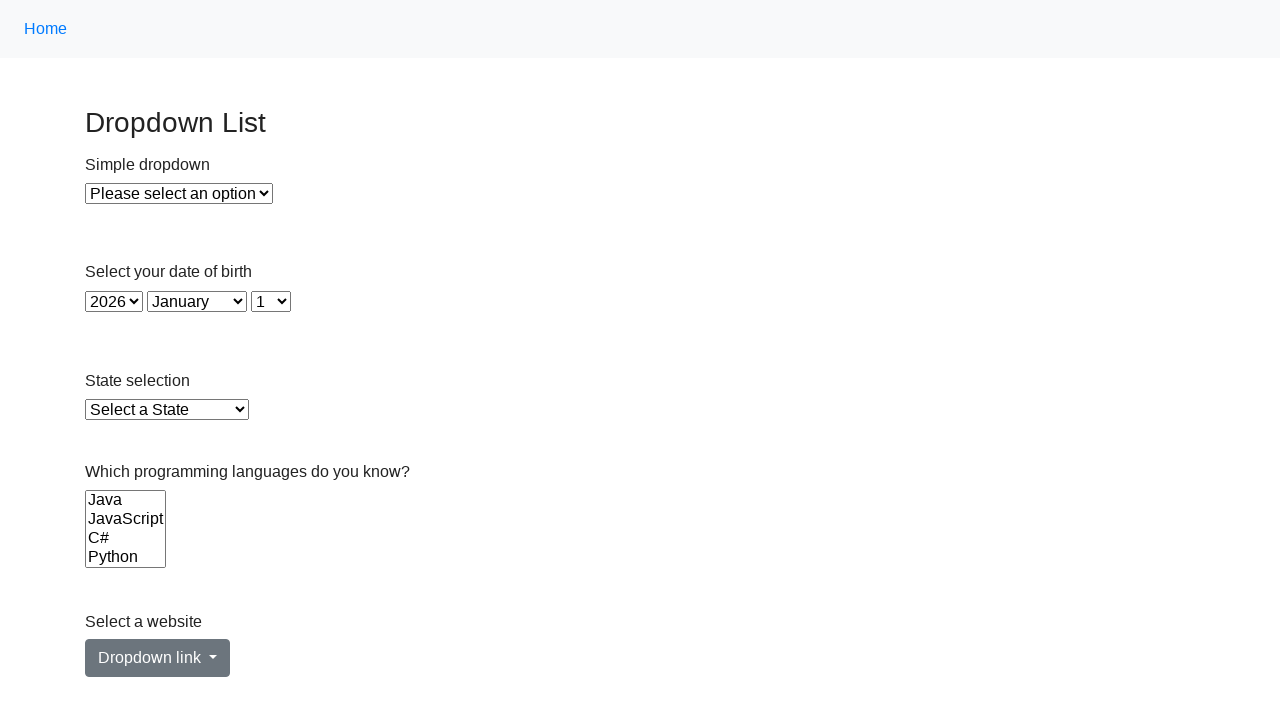

Retrieved text content of selected month option
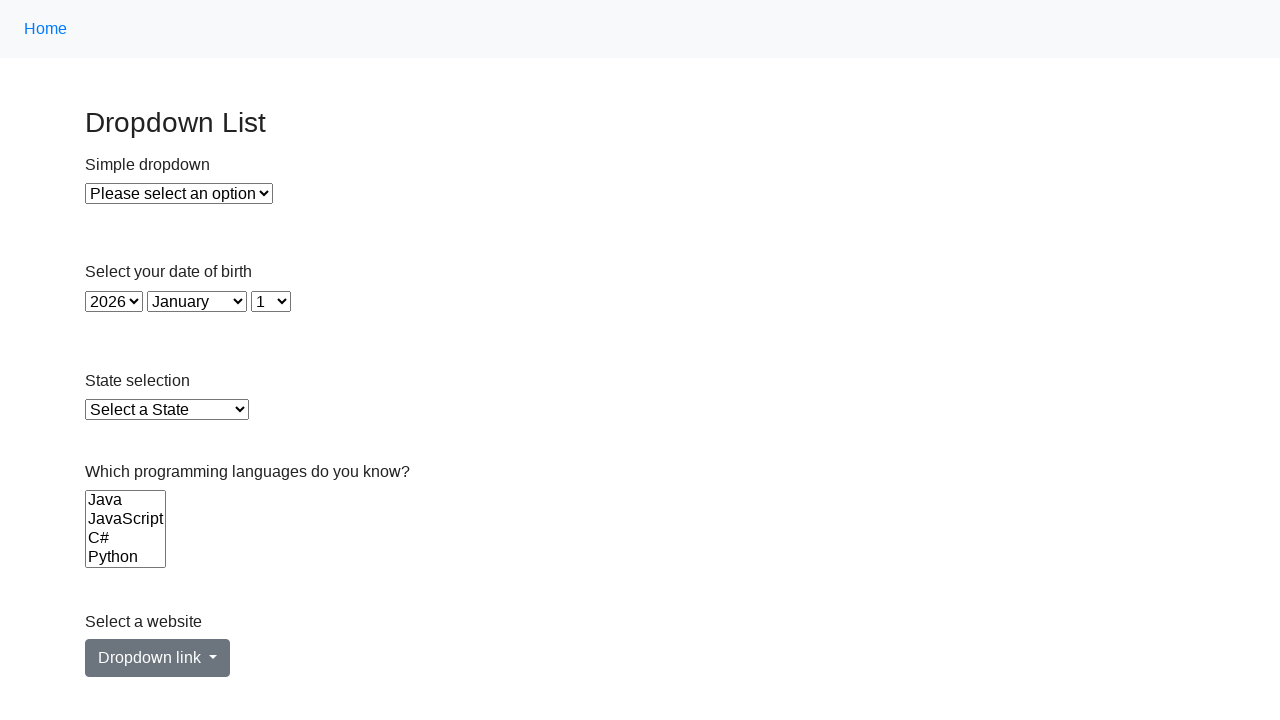

Verified that 'January' was selected in the month dropdown
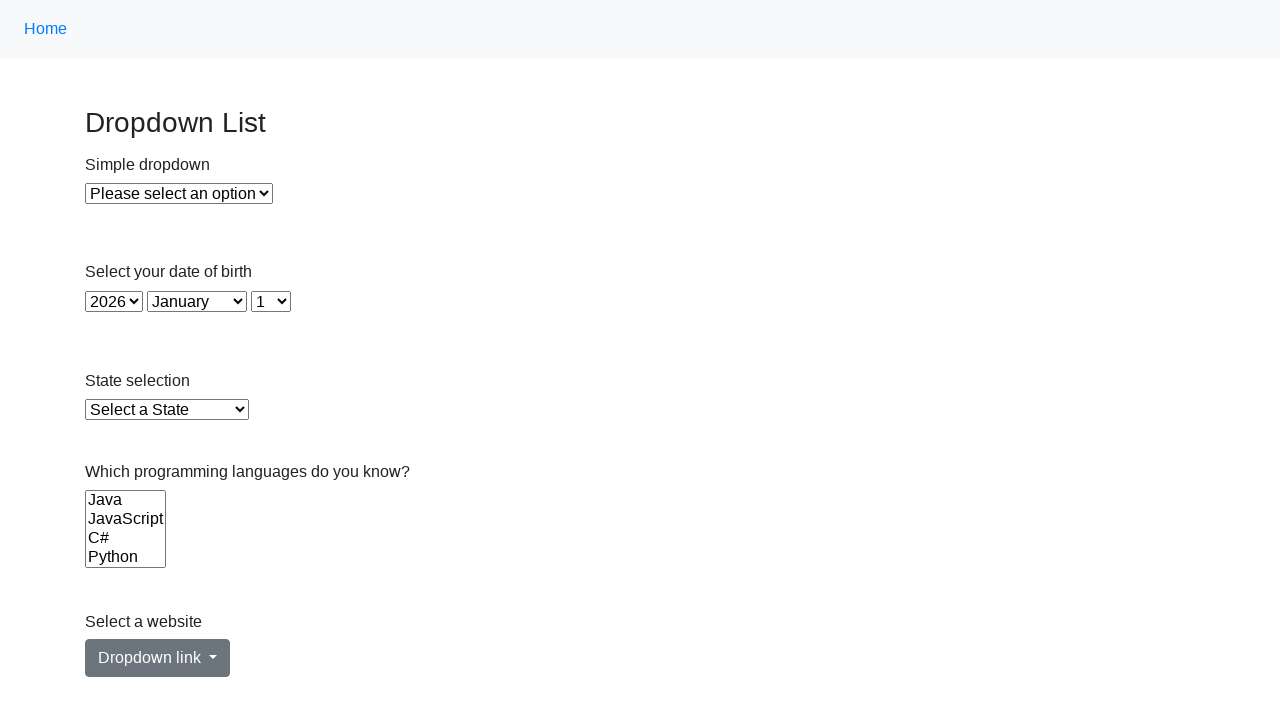

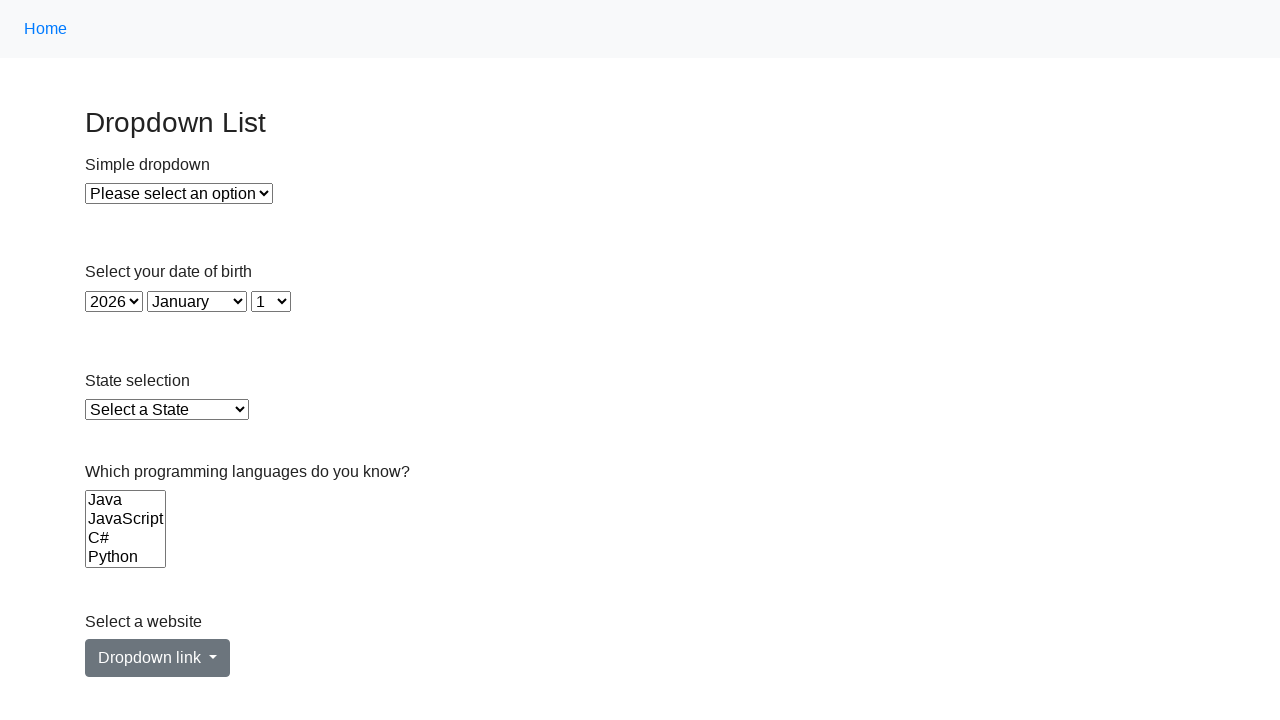